Tests hover functionality by moving mouse over the third image and verifying the hover text appears

Starting URL: http://the-internet.herokuapp.com/hovers

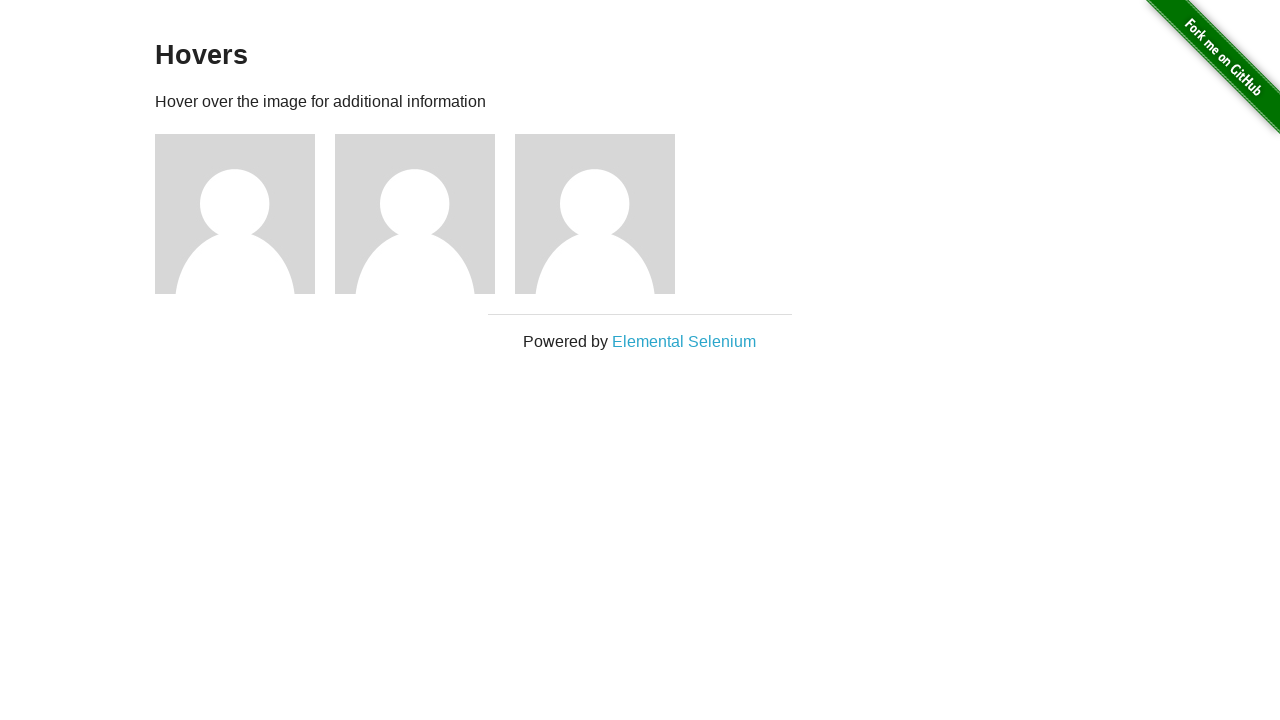

Hovered over the third image at (605, 214) on xpath=//div[@class='figure'][3]
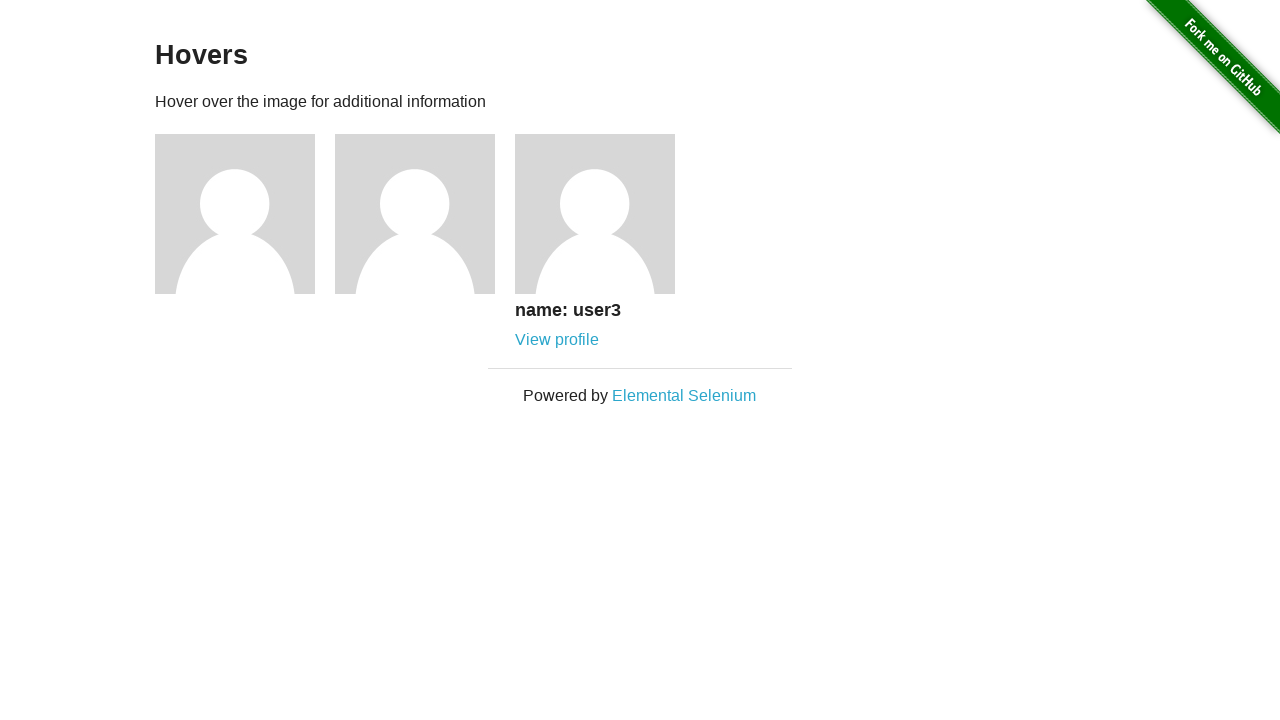

Hover text appeared on third image
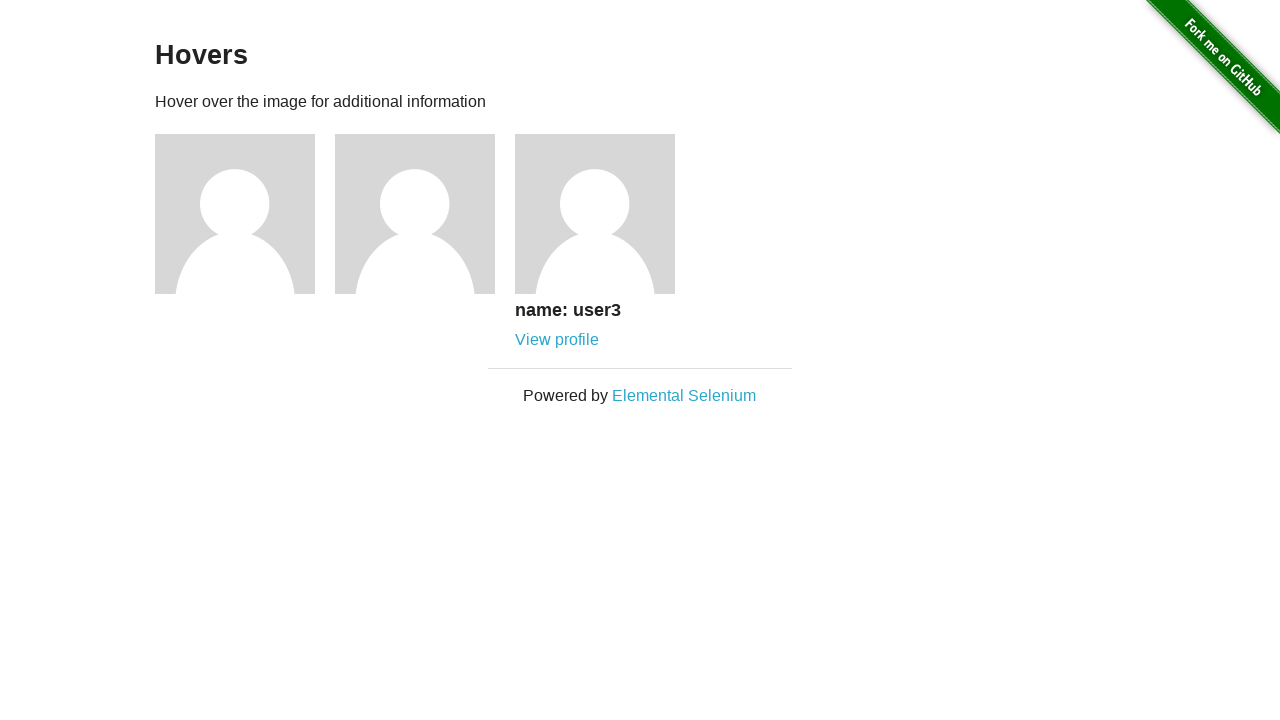

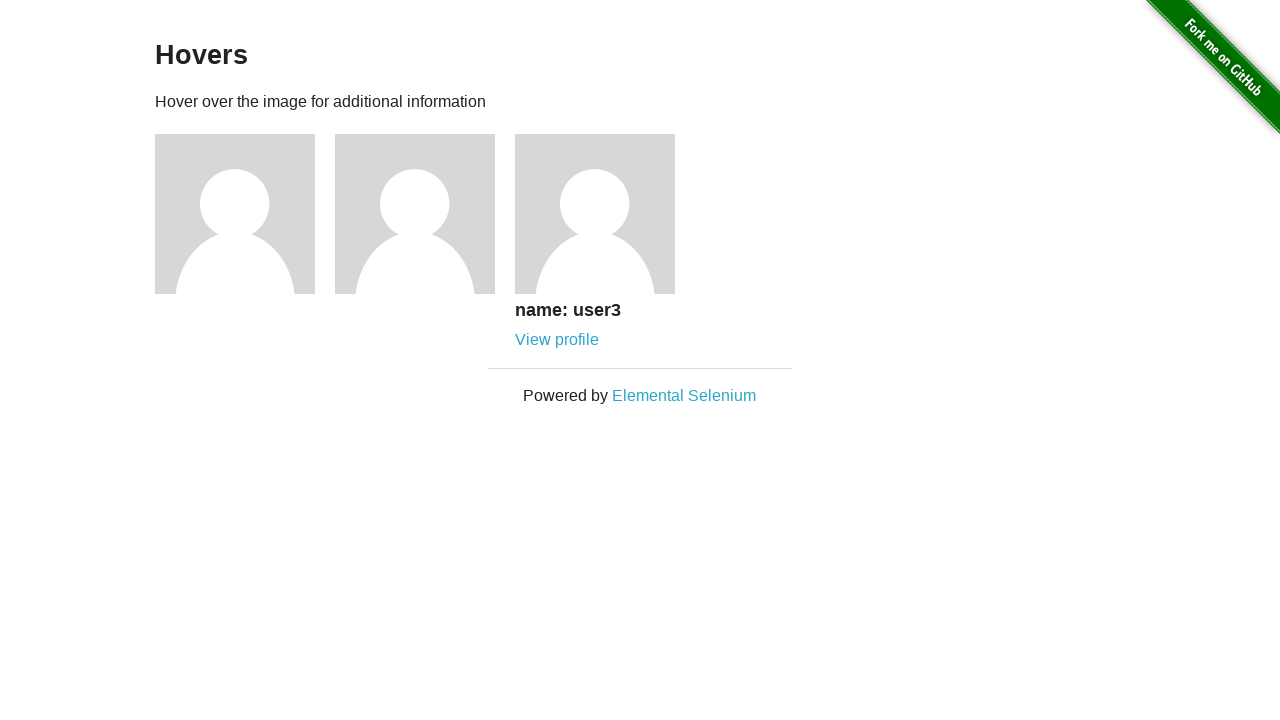